Tests handling of JavaScript prompt dialogs by clicking a button to trigger a JS prompt, entering text into the prompt, and accepting it

Starting URL: https://the-internet.herokuapp.com/javascript_alerts

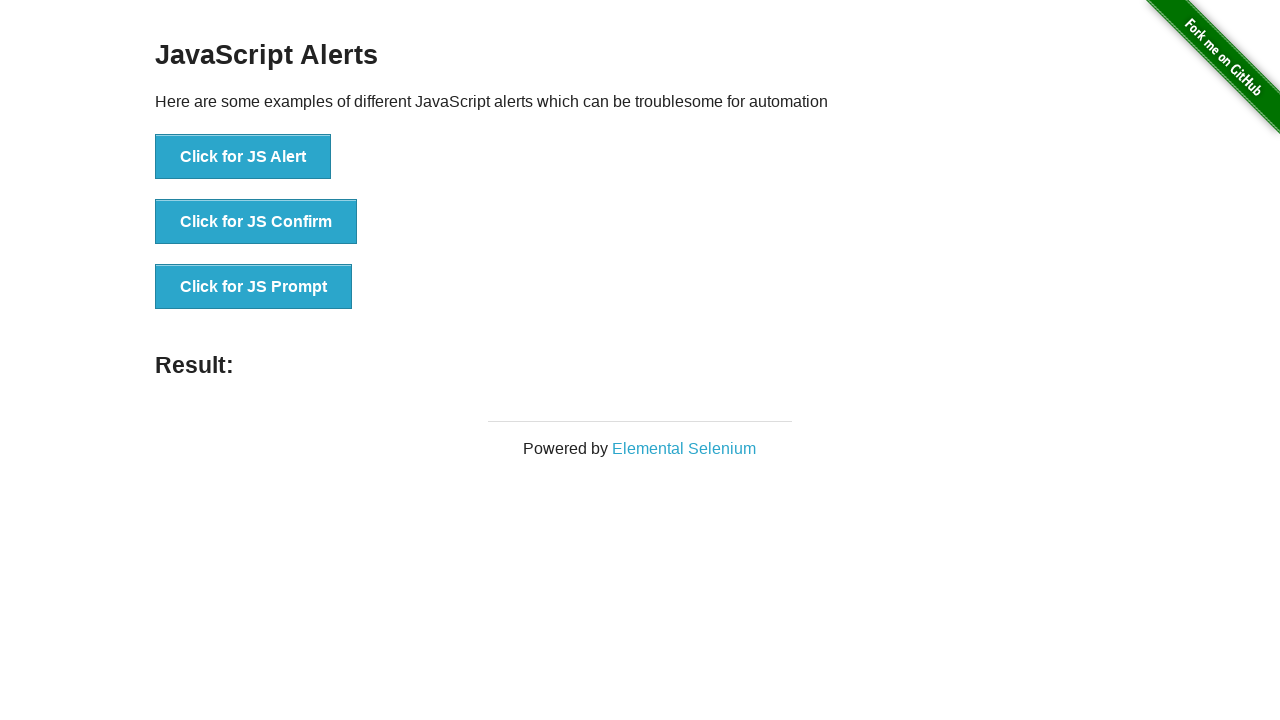

Set up dialog handler to accept JS prompt with text 'bangalore'
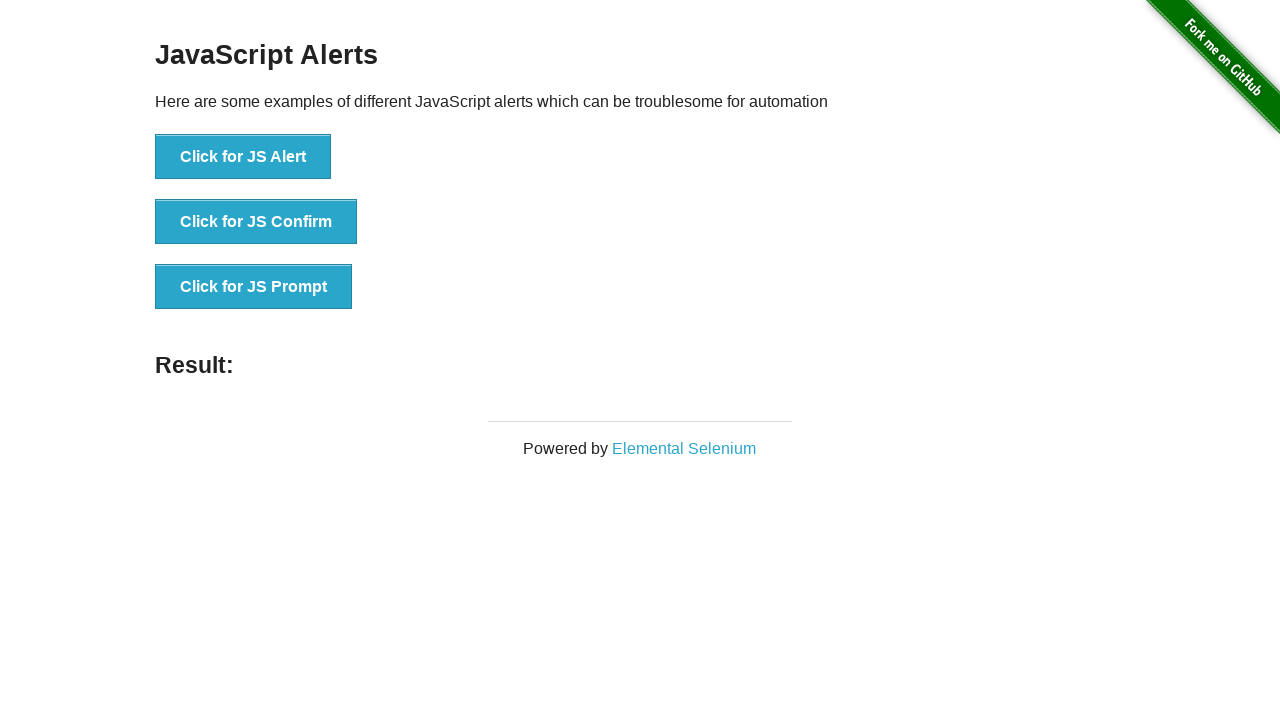

Clicked the JS Prompt button to trigger the dialog at (254, 287) on xpath=//button[contains(text(),'Click for JS Prompt')]
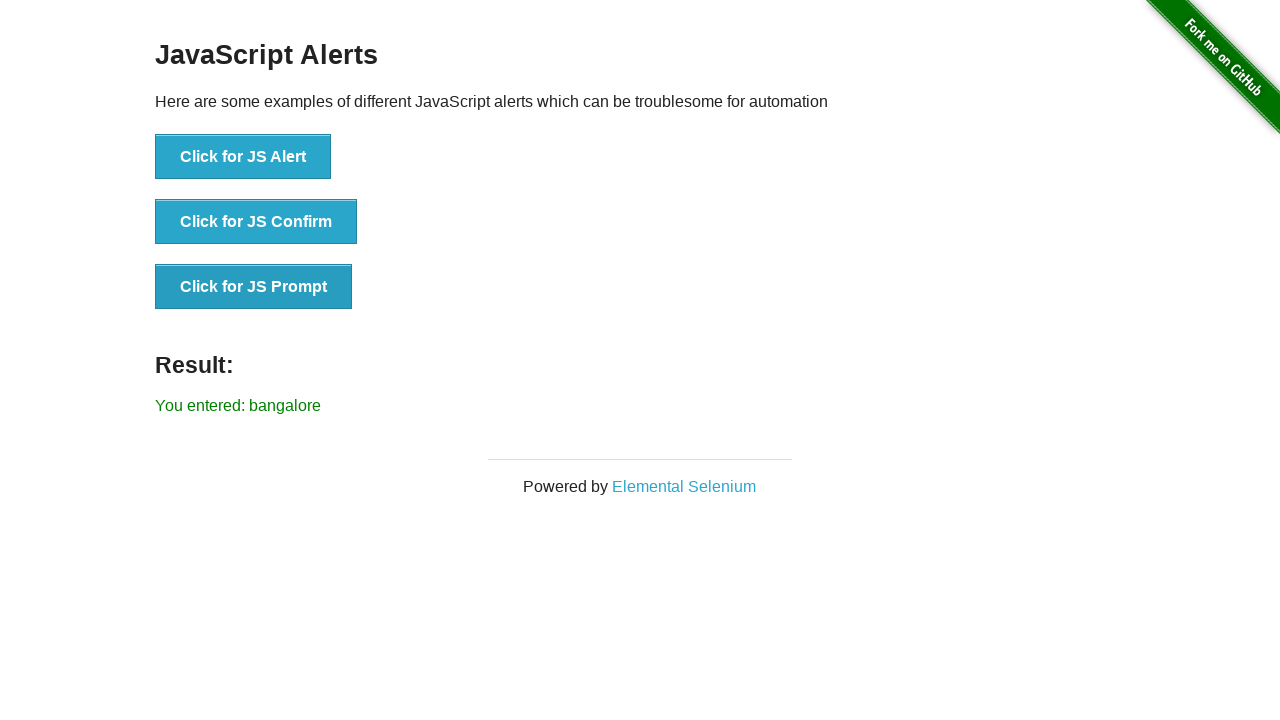

Waited for result element to be displayed after accepting prompt
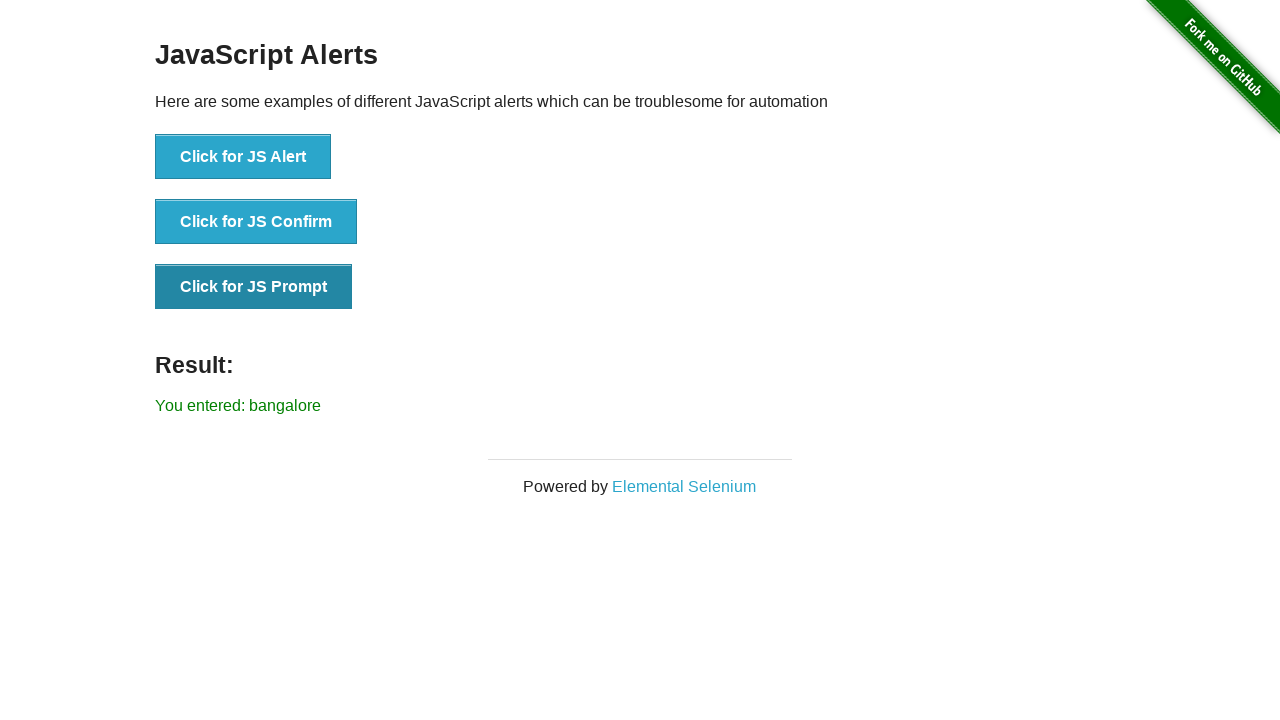

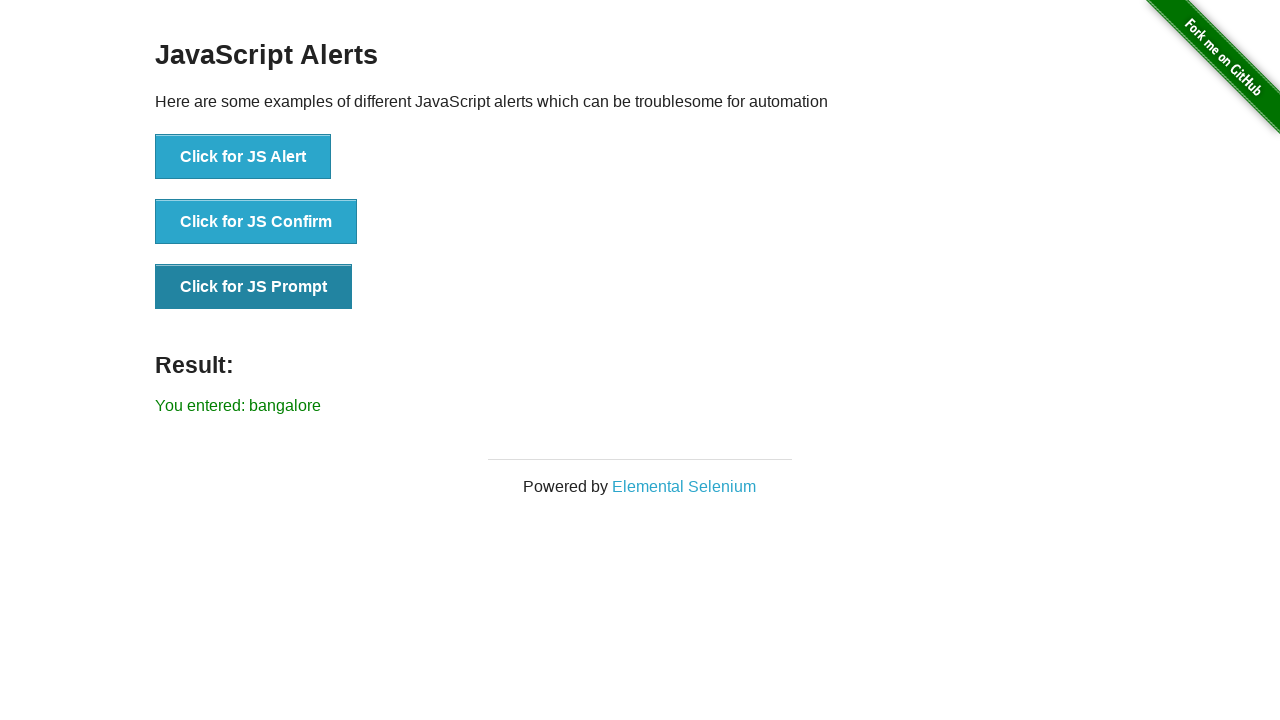